Navigates to a practice automation page, scrolls to a table, and extracts information about the table structure including row count, column count, and data from the third row

Starting URL: https://rahulshettyacademy.com/AutomationPractice/

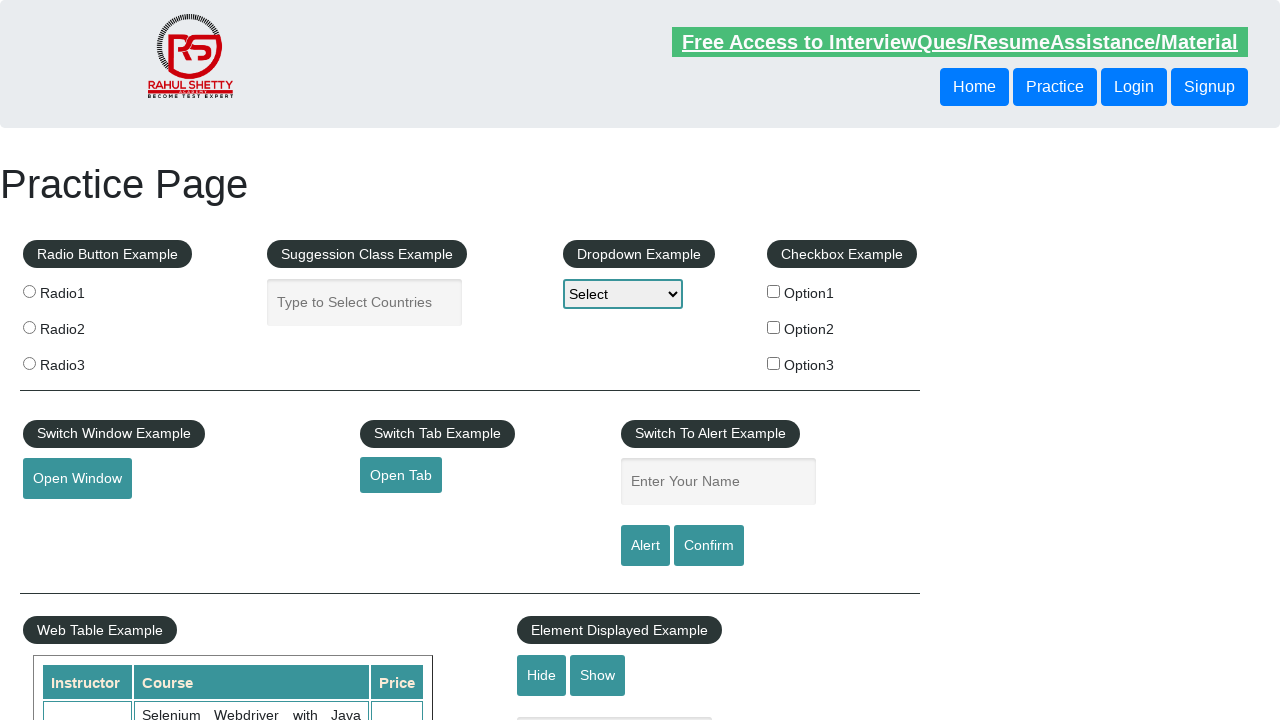

Scrolled down 600px to make table visible
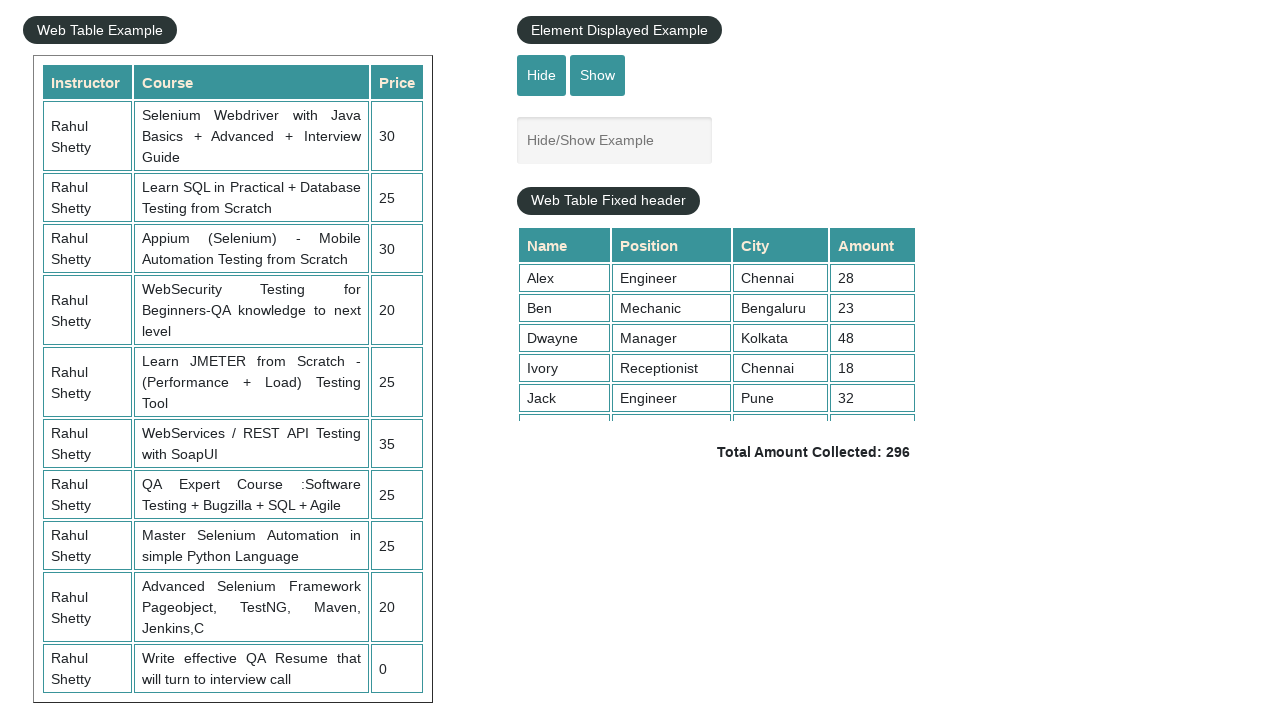

Table with class 'table-display' became visible
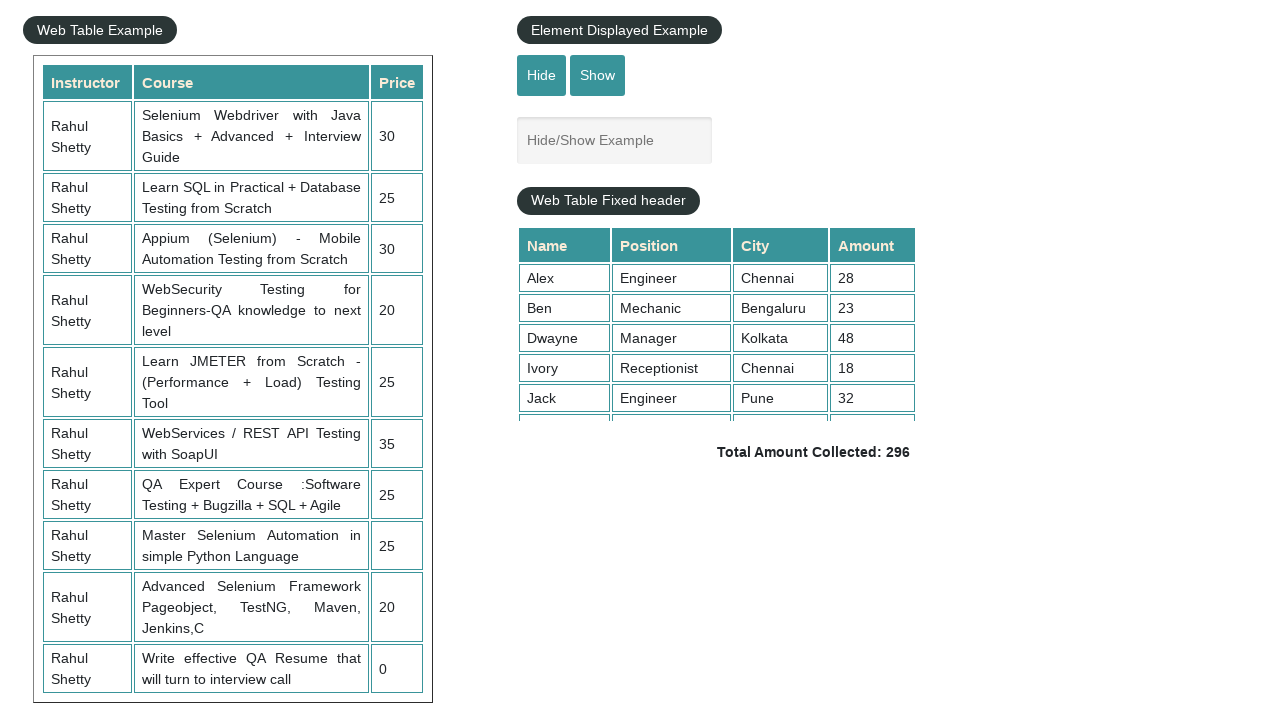

Retrieved all rows from table
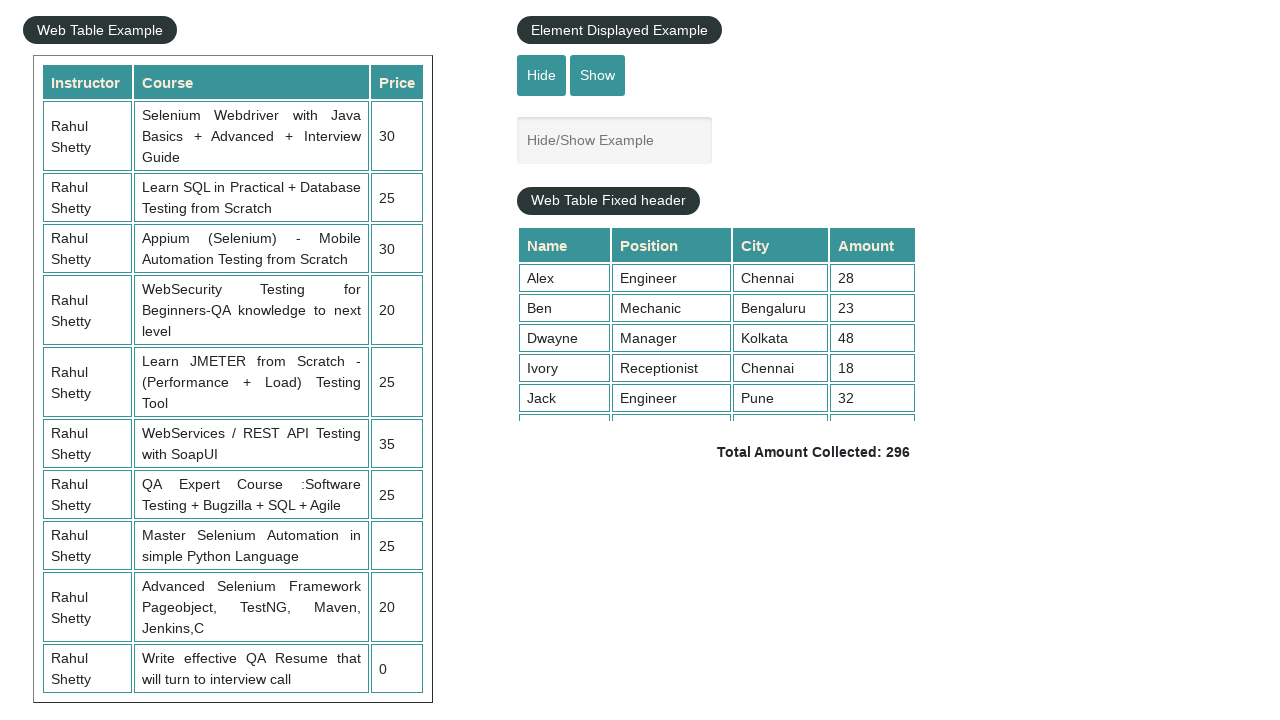

Counted 11 rows in the table
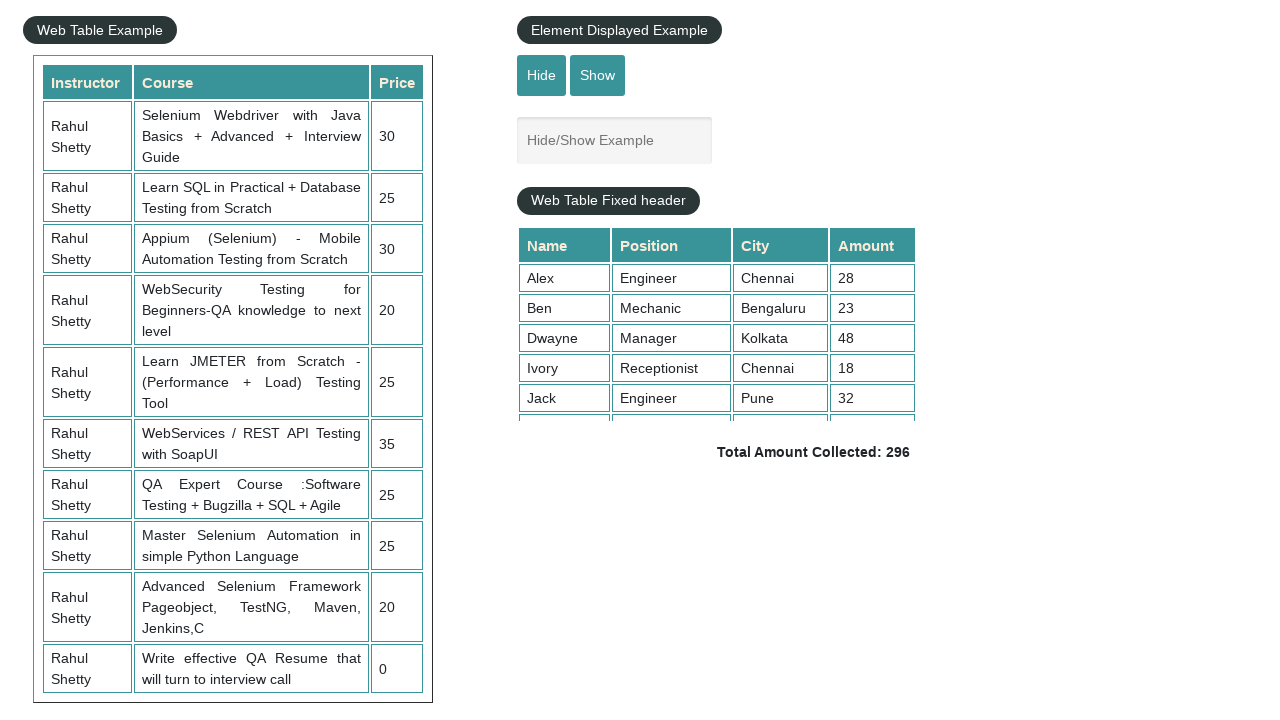

Retrieved column headers from first row
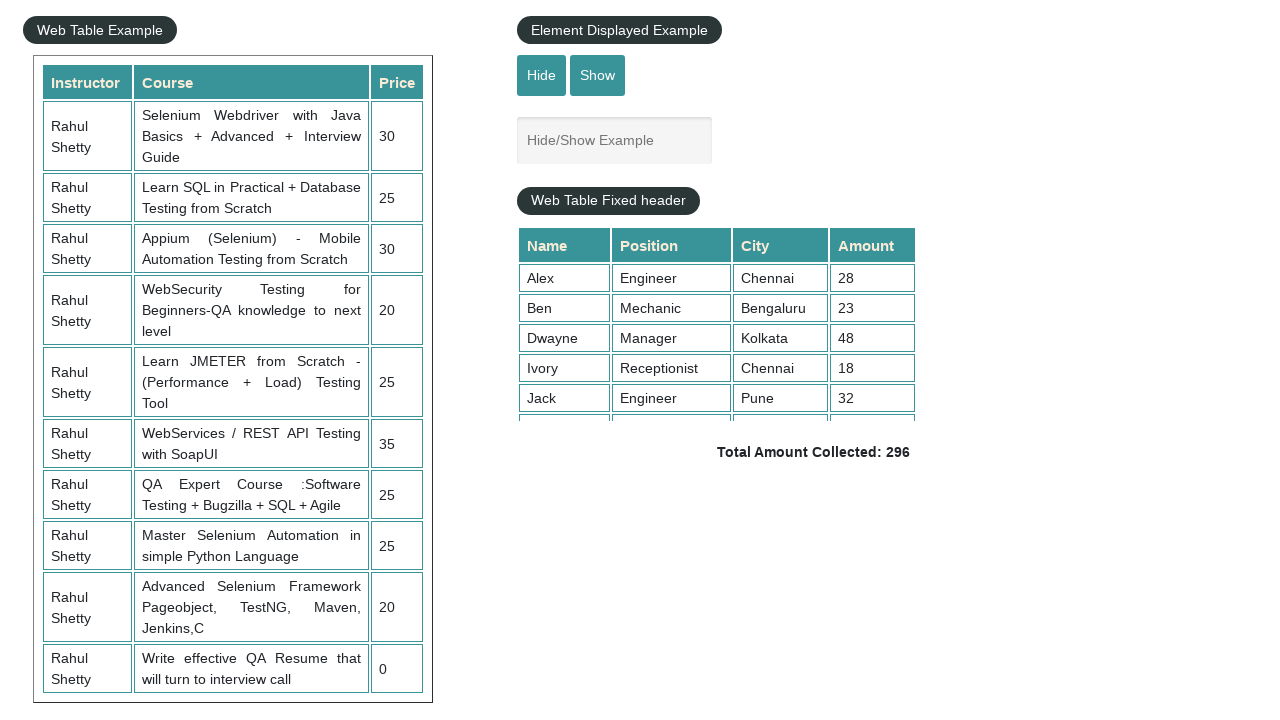

Counted 3 columns in the table
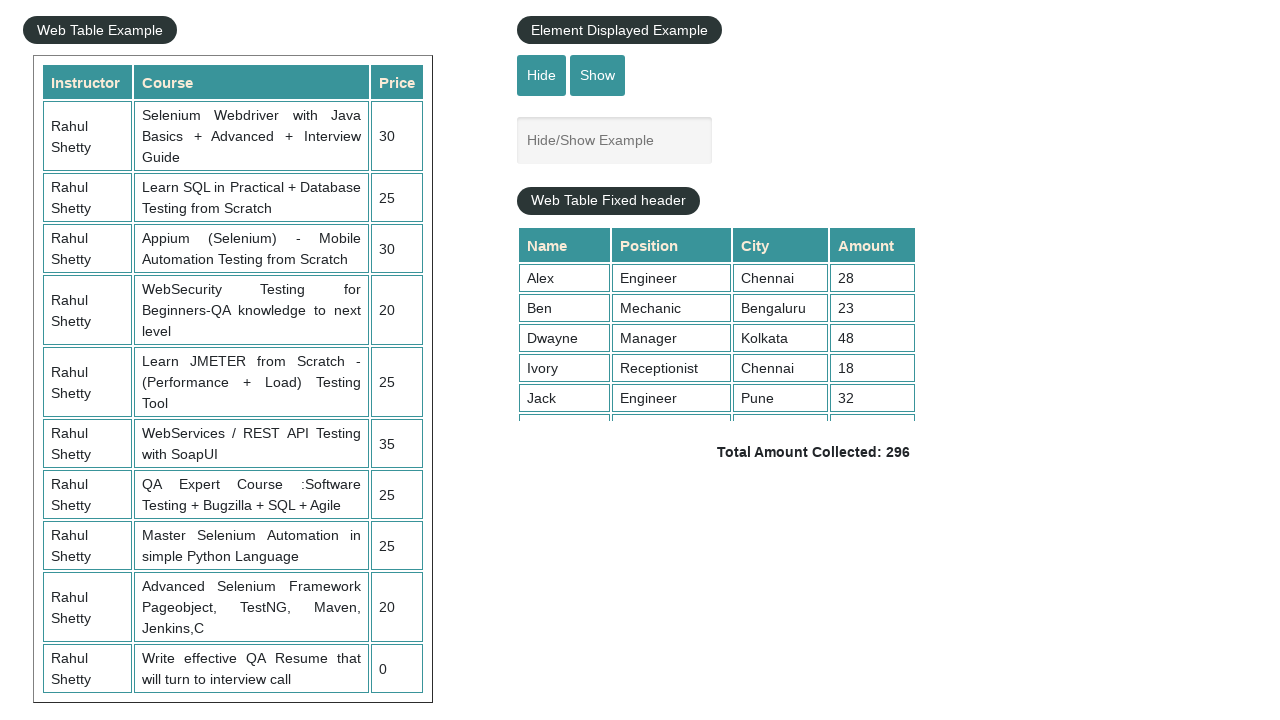

Retrieved all cells from the third row
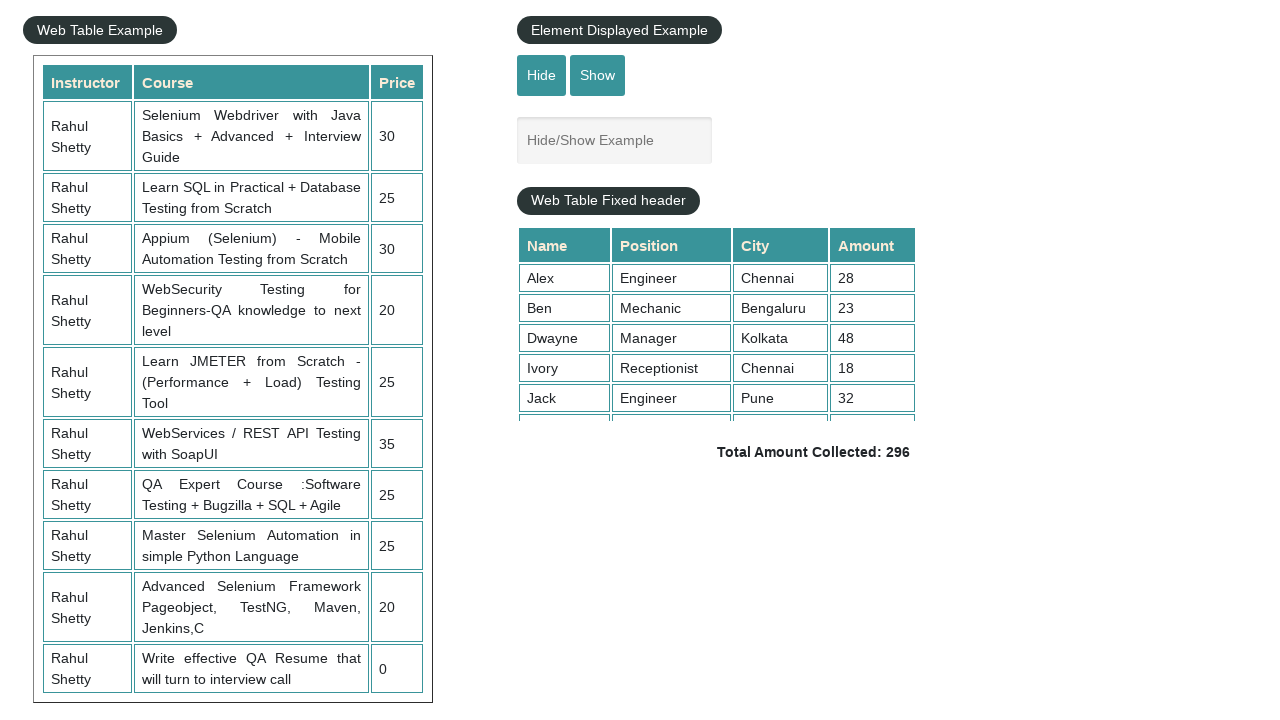

Extracted and printed data from 3 cells in the third row
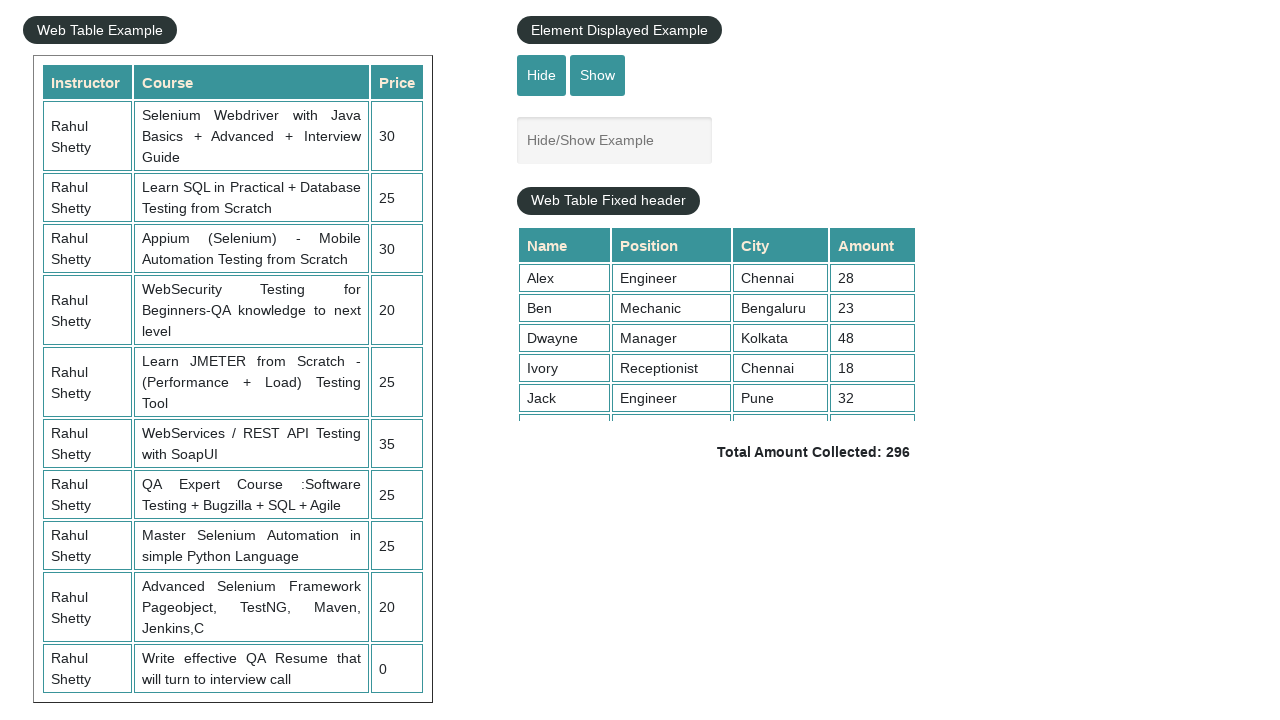

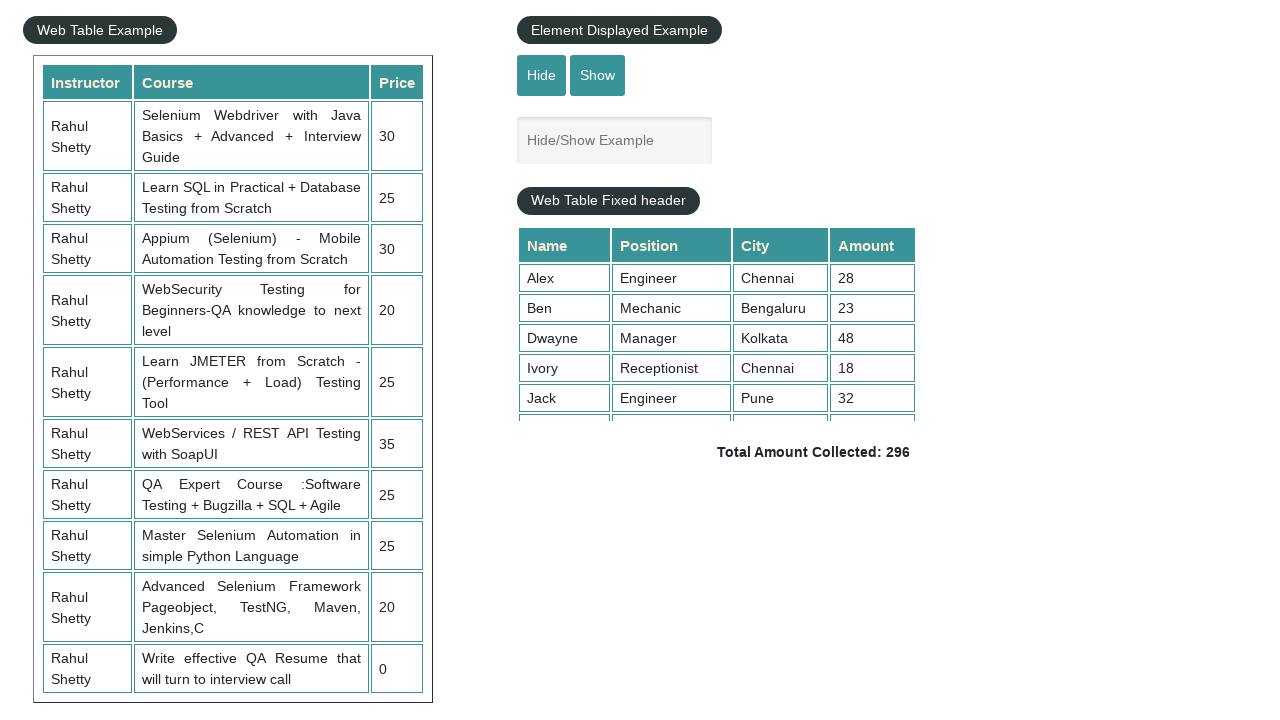